Tests text input functionality by entering text into an autocomplete field on a practice automation page

Starting URL: https://rahulshettyacademy.com/AutomationPractice/

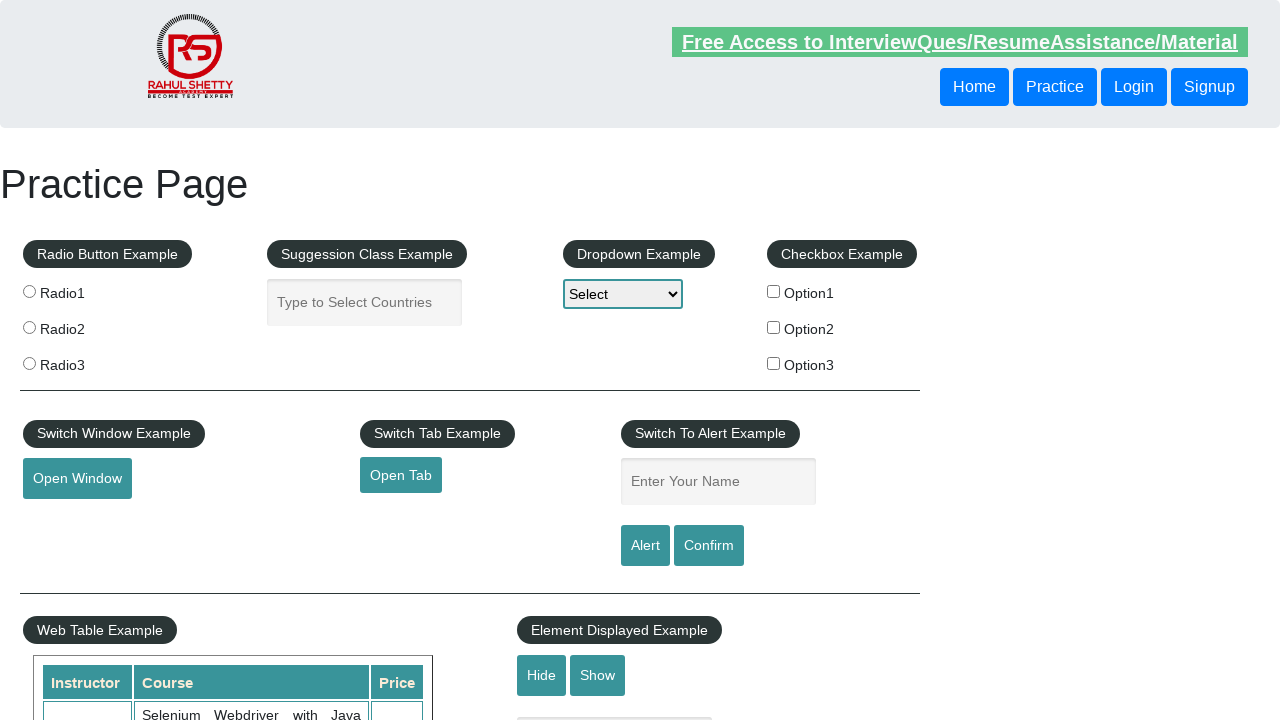

Filled autocomplete field with 'This batch is awesome!' on #autocomplete
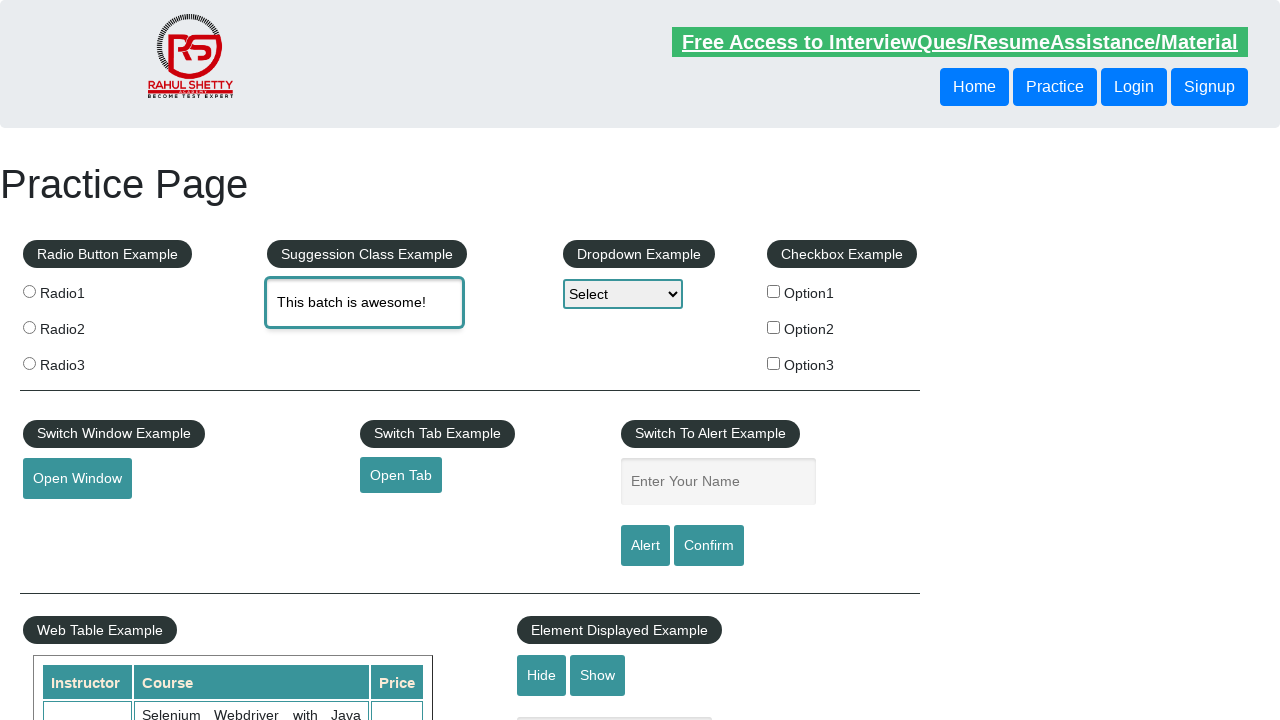

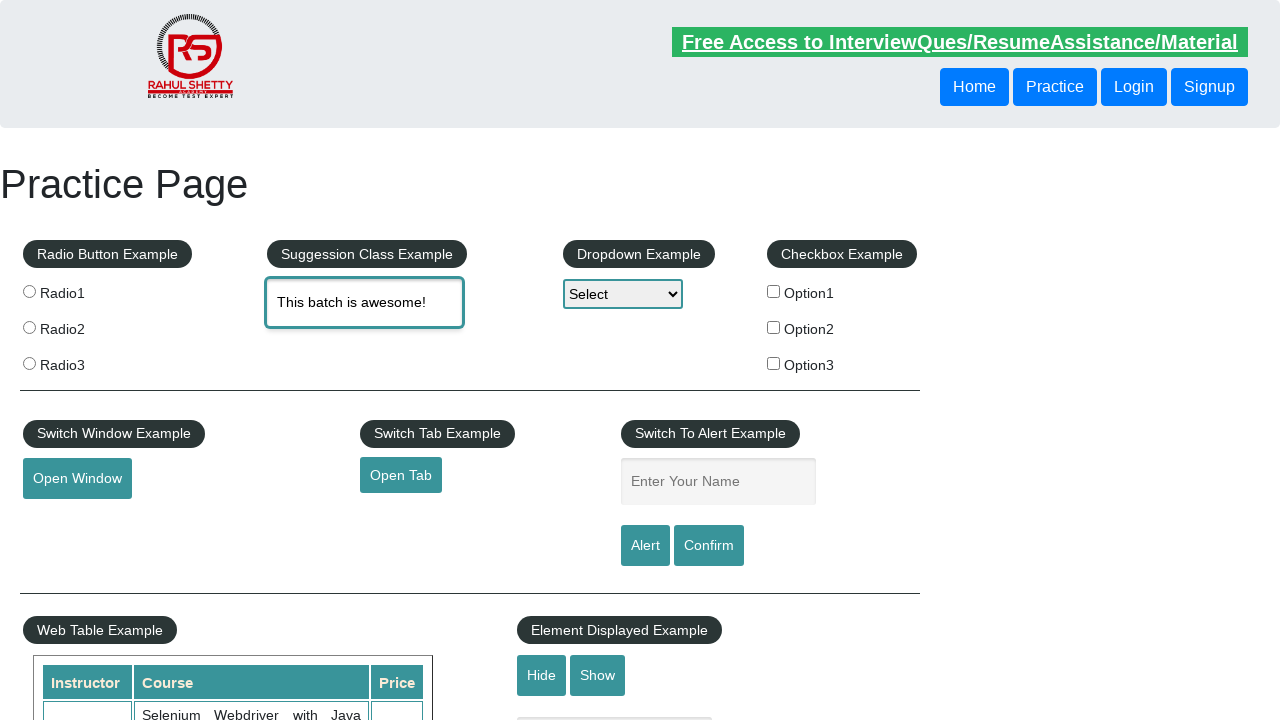